Tests form submission on an Angular practice page by filling email, password, name fields, checking a checkbox, and selecting from a dropdown

Starting URL: https://rahulshettyacademy.com/angularpractice

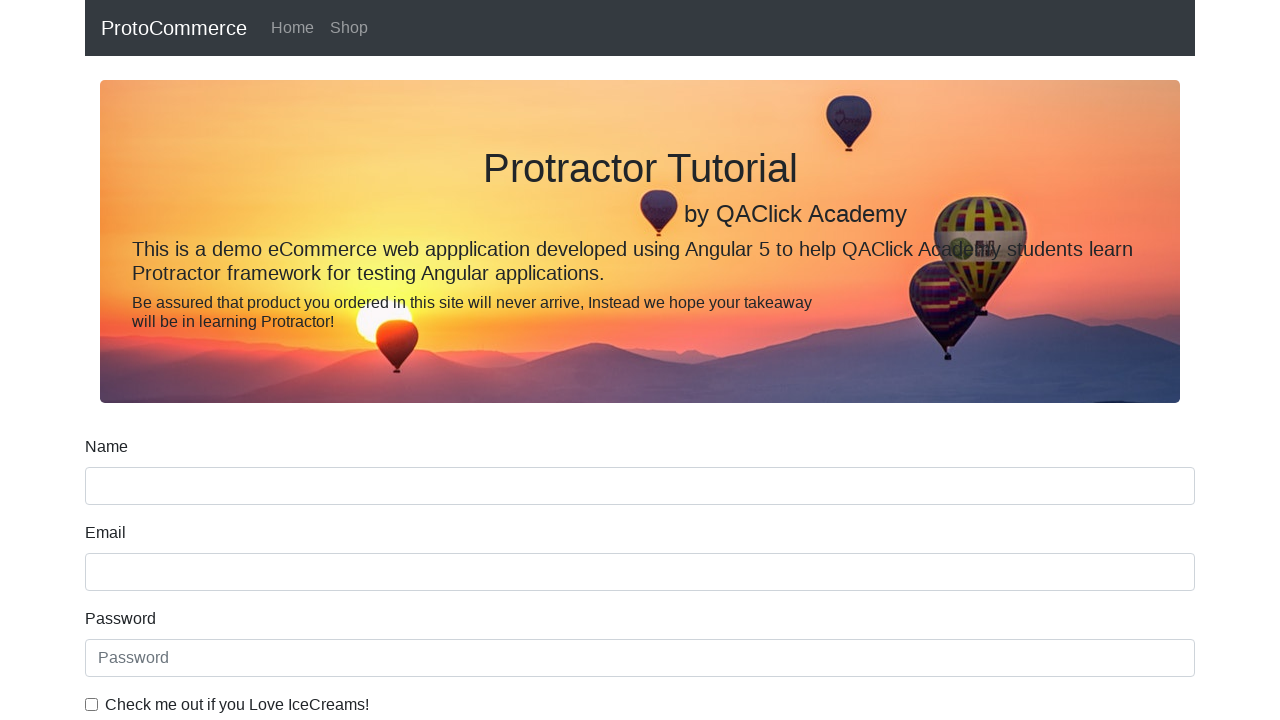

Filled email field with 'testuser123@example.com' on input[name='email']
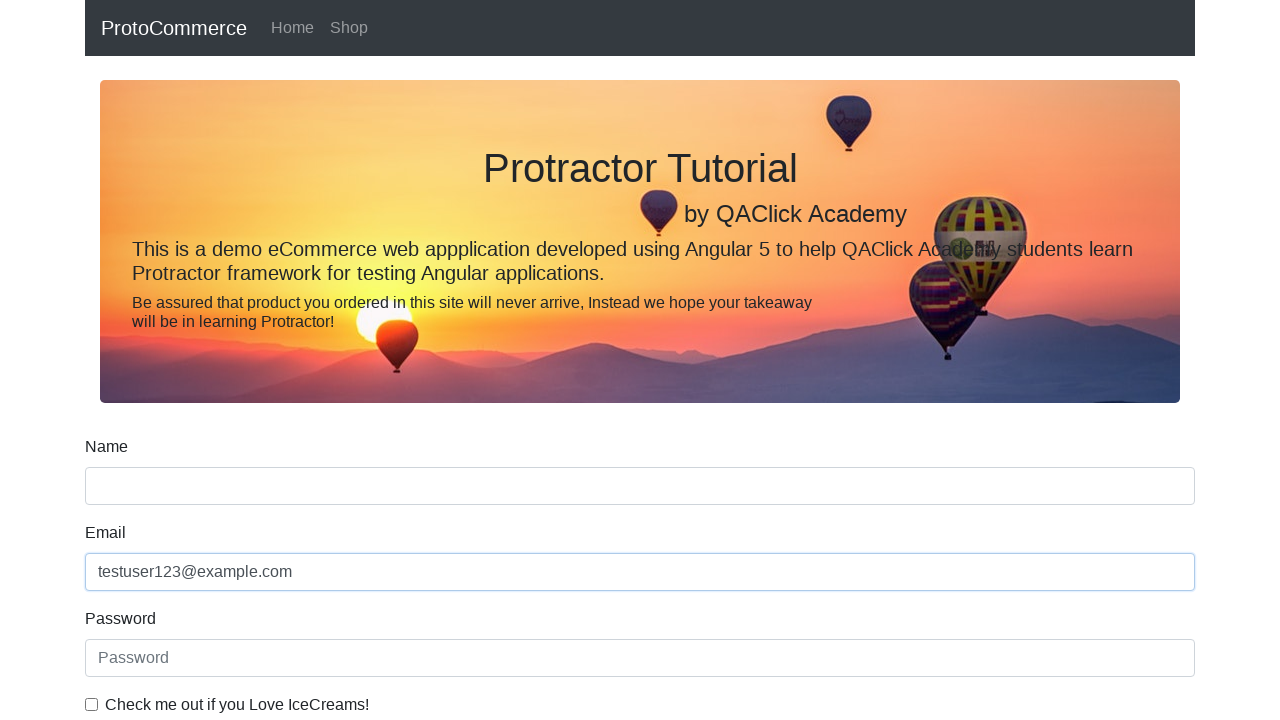

Filled password field with 'Pass123456' on #exampleInputPassword1
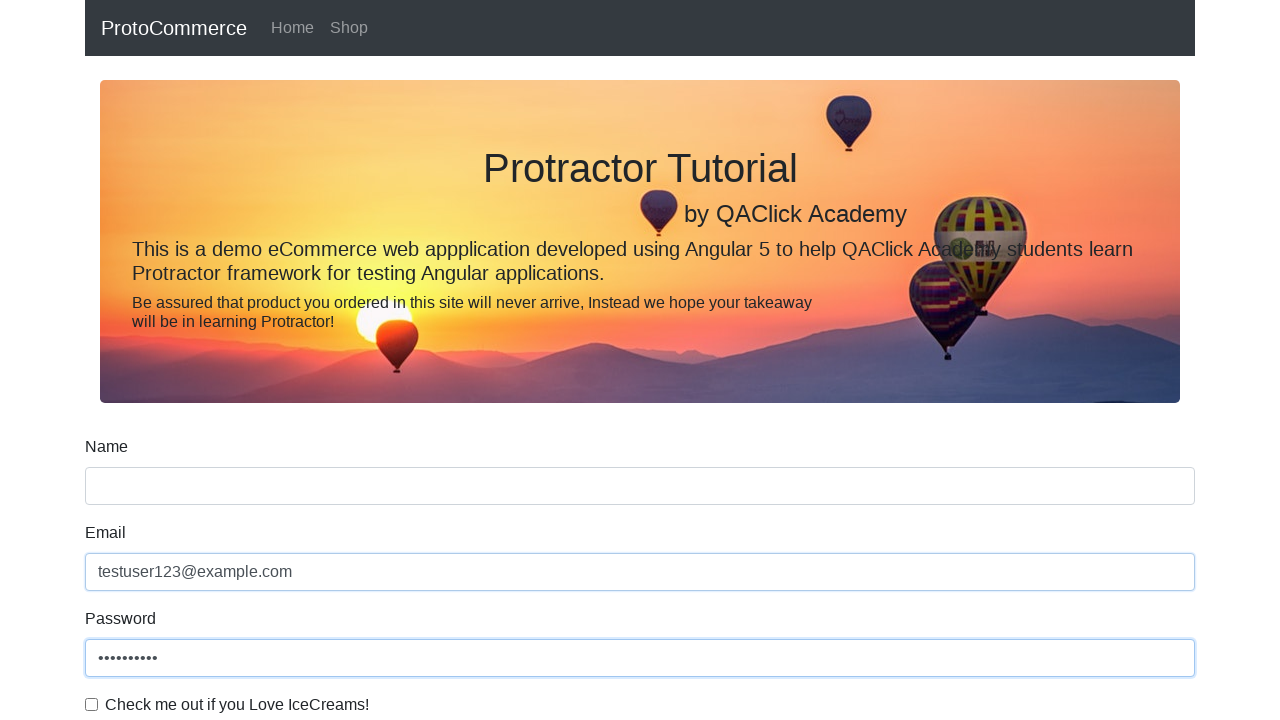

Checked the checkbox at (92, 704) on #exampleCheck1
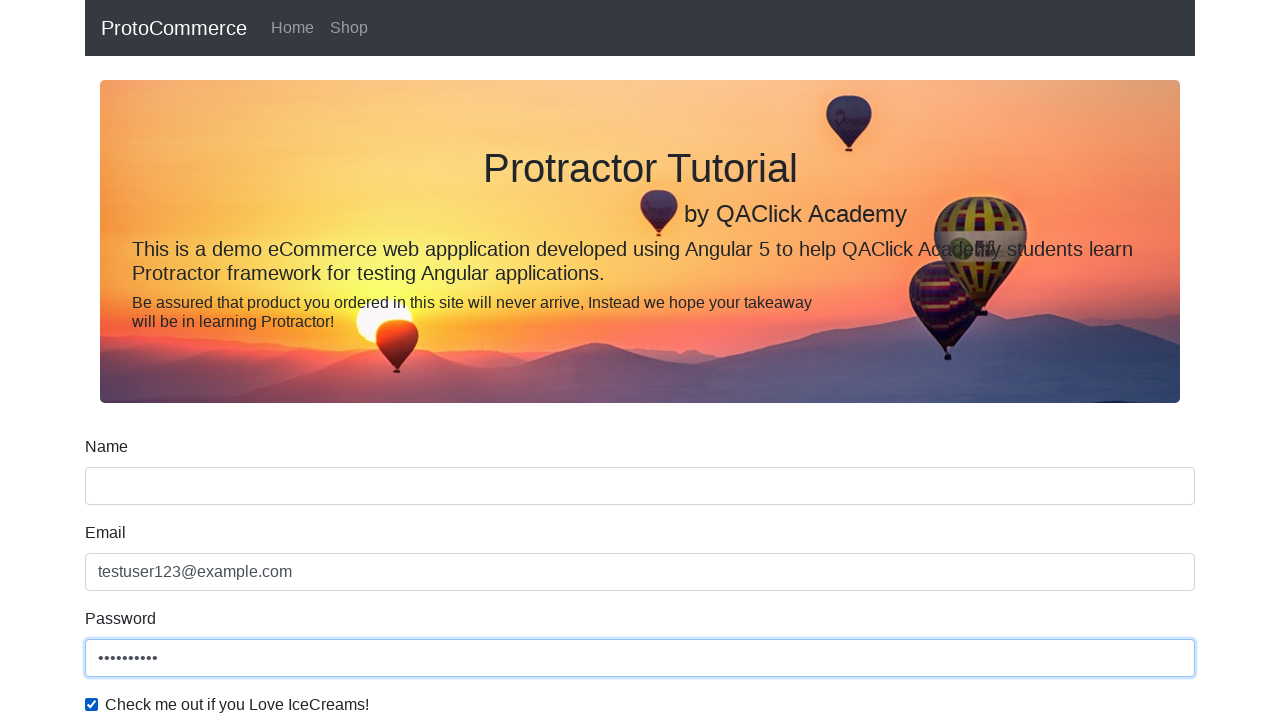

Clicked submit button to submit the form at (123, 491) on xpath=//input[@type='submit']
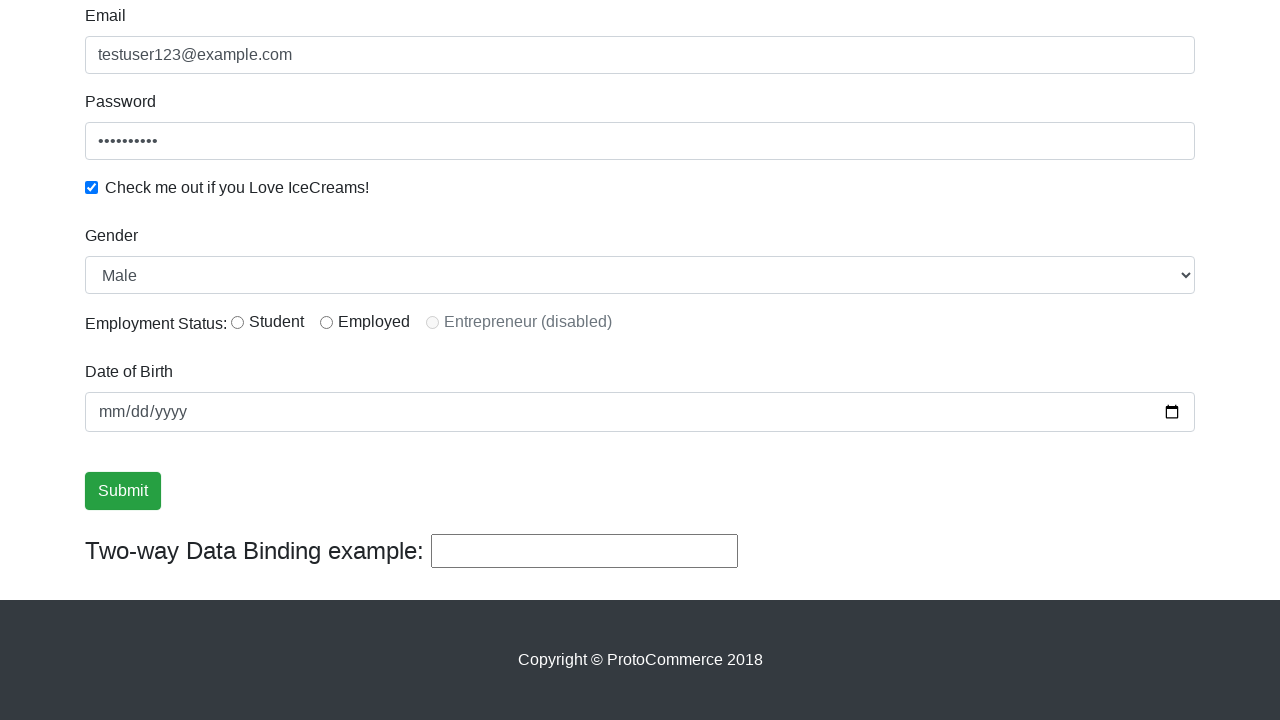

Success message appeared after form submission
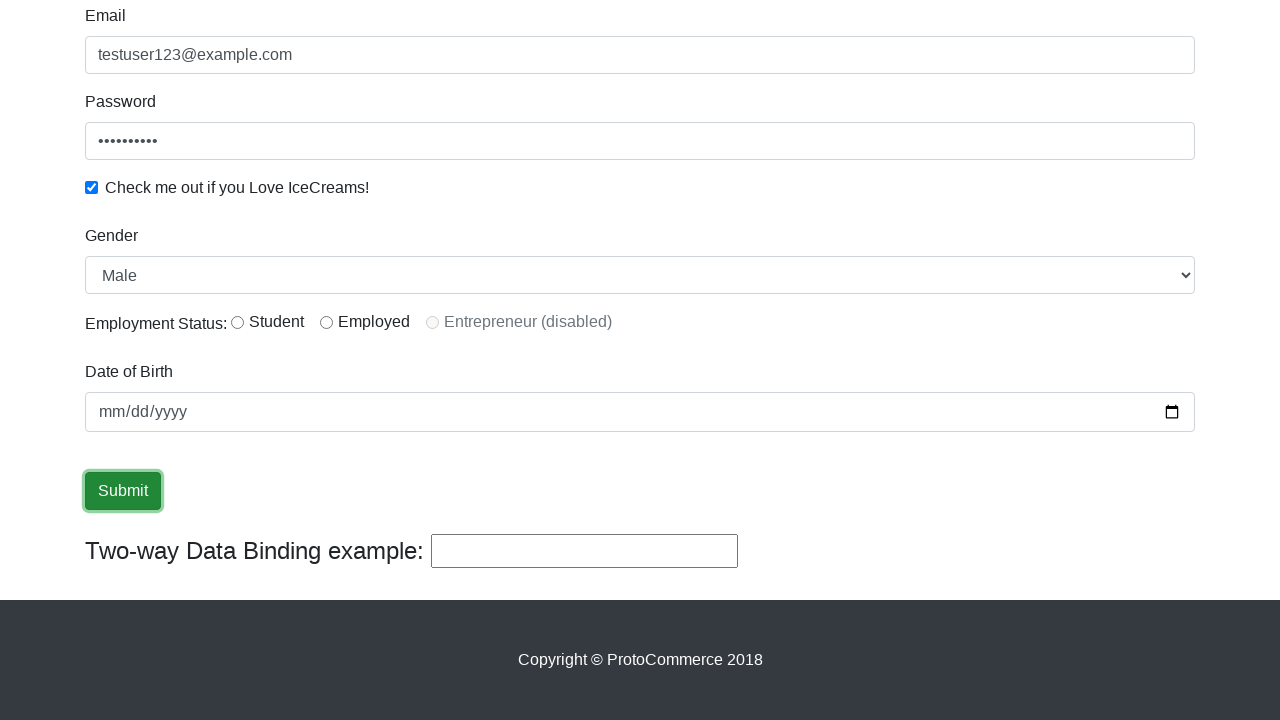

Filled name field with 'TestUser' on input[name='name']
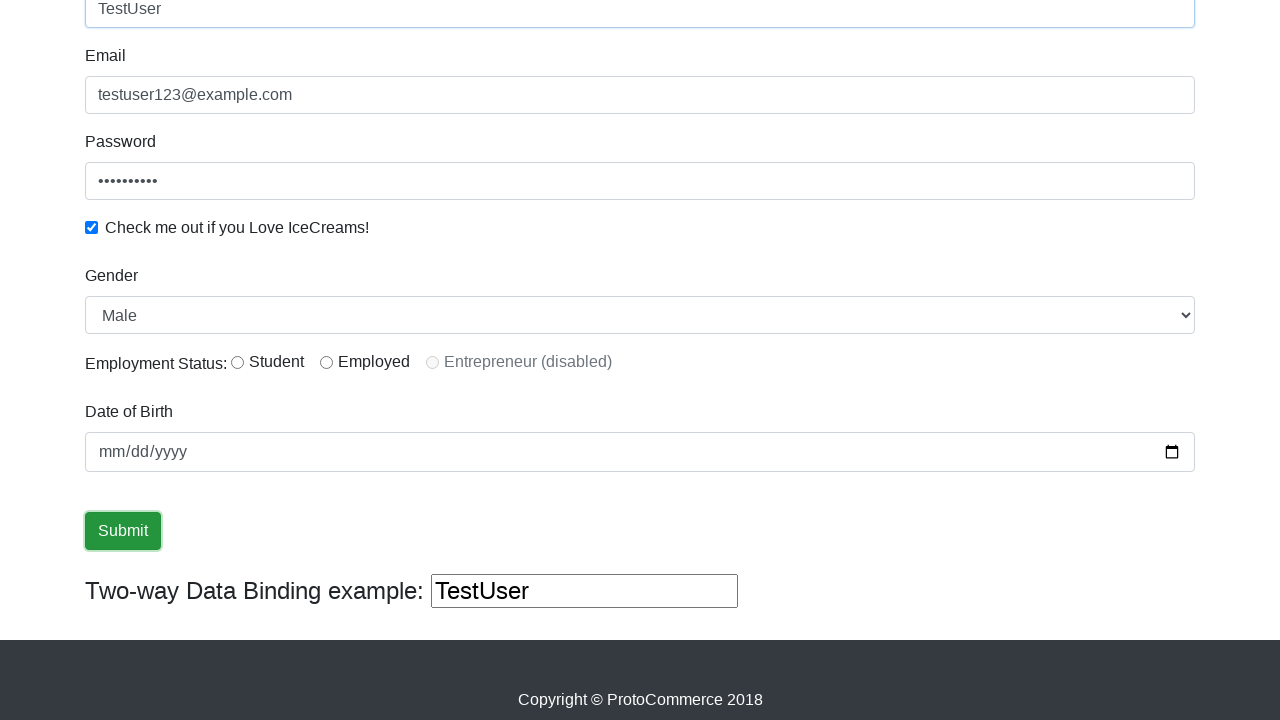

Selected 'Female' from the dropdown on #exampleFormControlSelect1
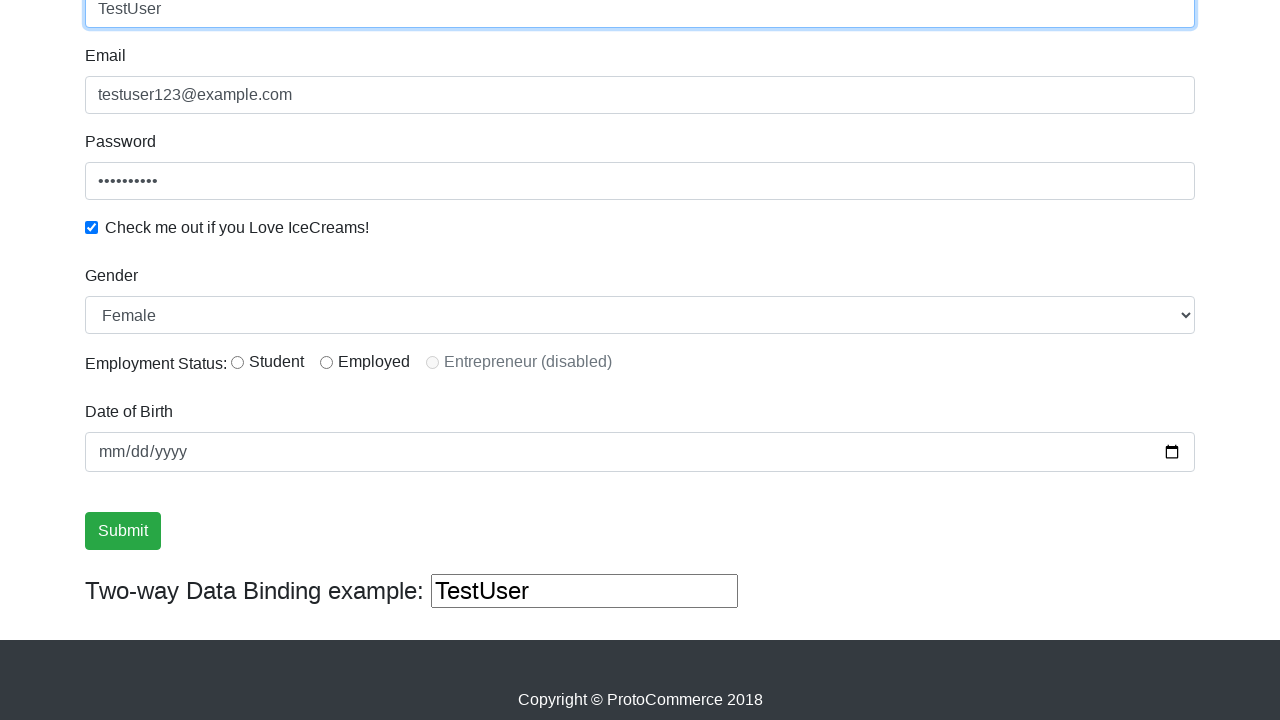

Selected option at index 0 (Male) from the dropdown on #exampleFormControlSelect1
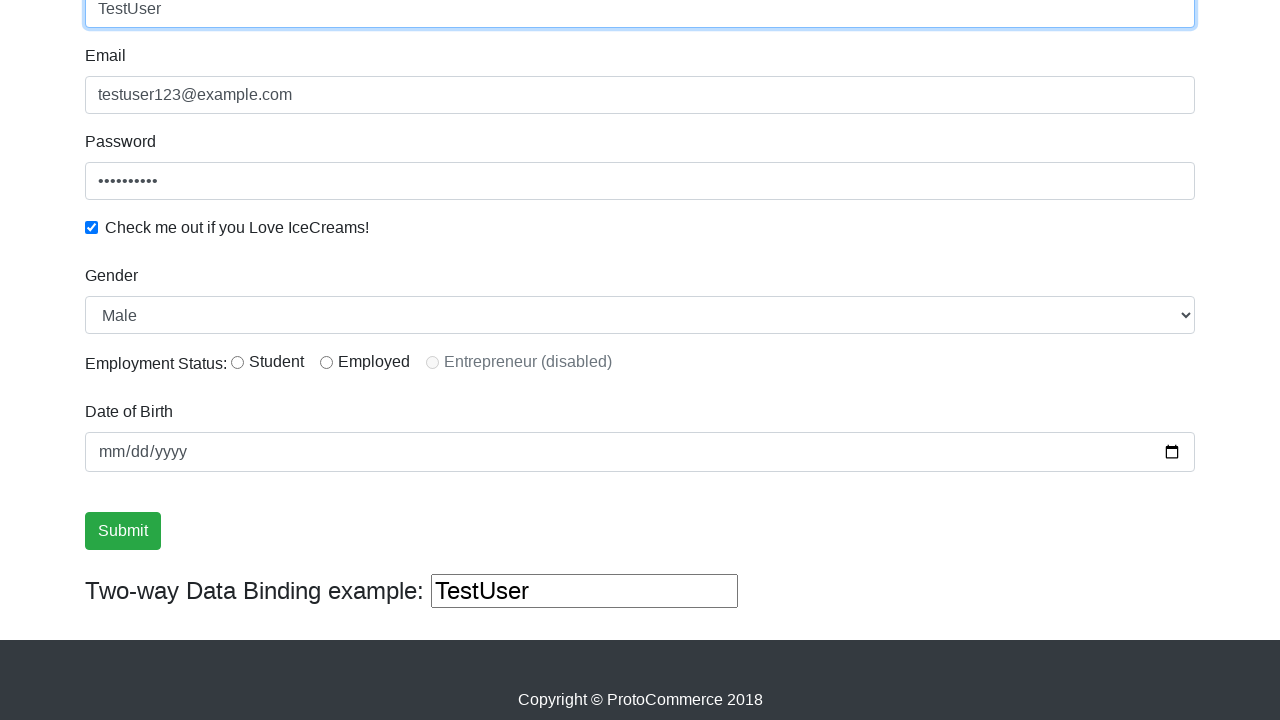

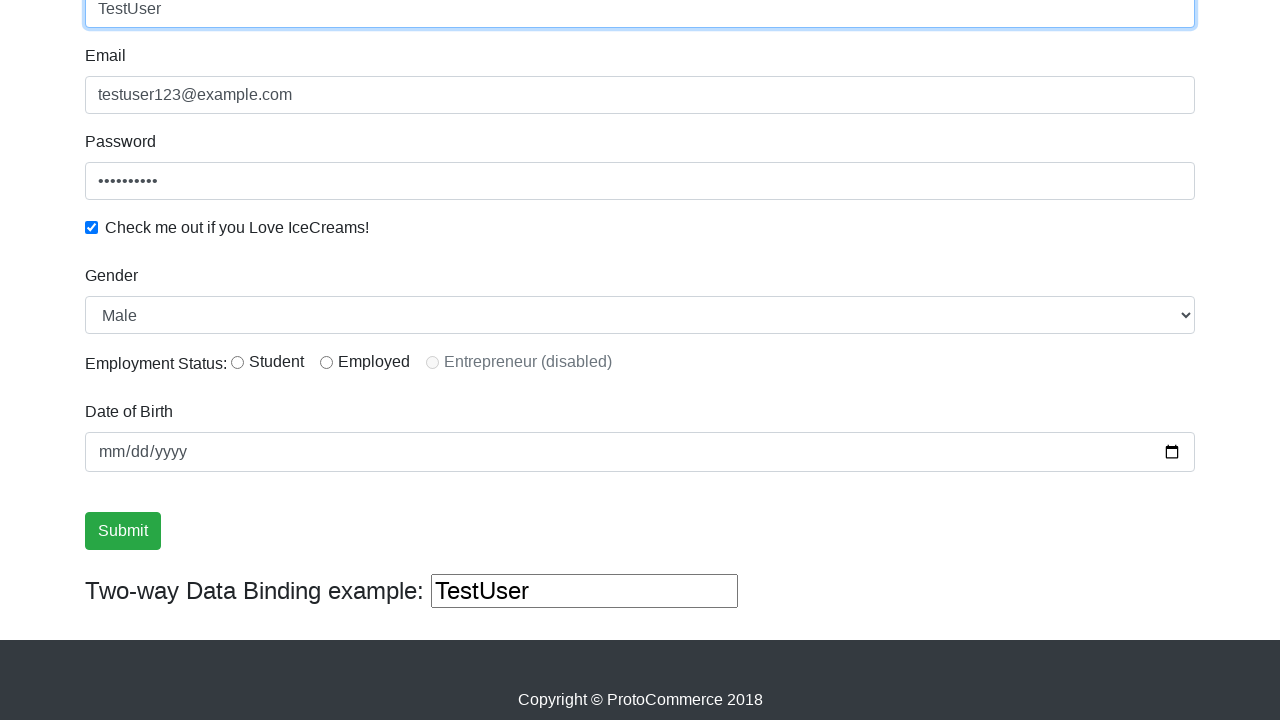